Tests multiplication functionality on calculator.net by entering two numbers (423 and 525) and verifying the result

Starting URL: https://www.calculator.net/

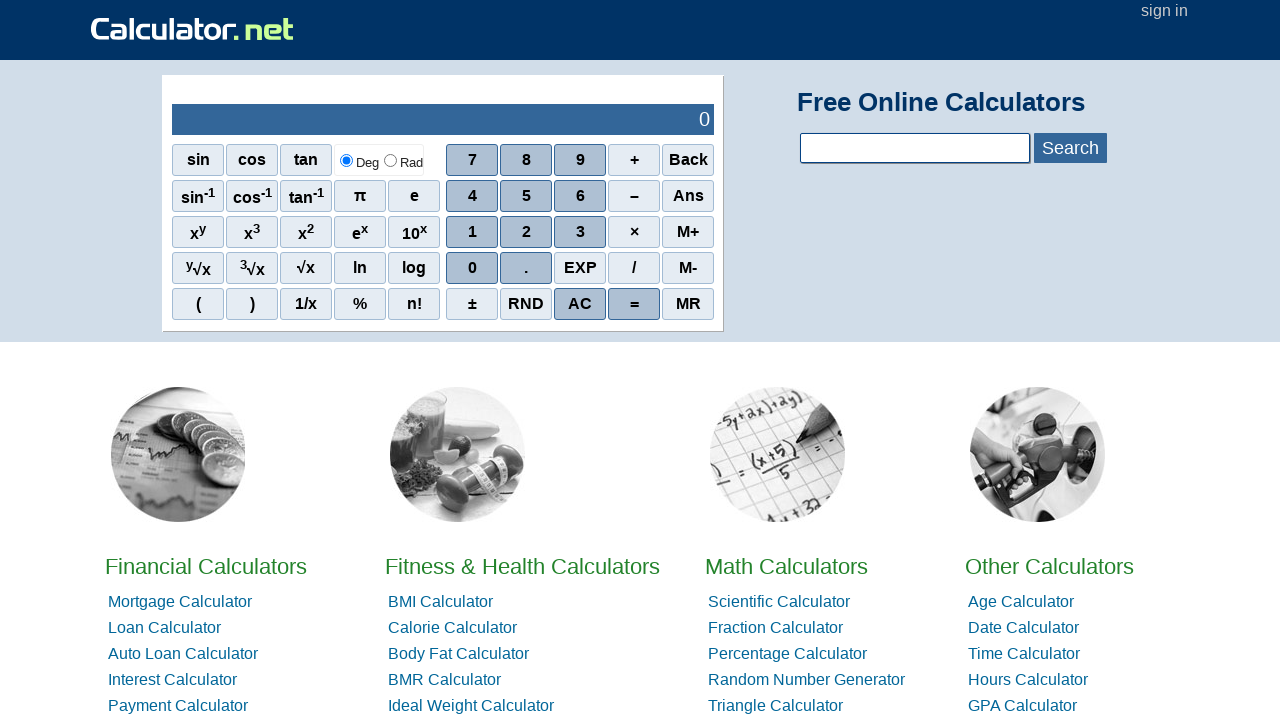

Clicked digit '4' at (472, 196) on xpath=//span[contains(text(),'4')]
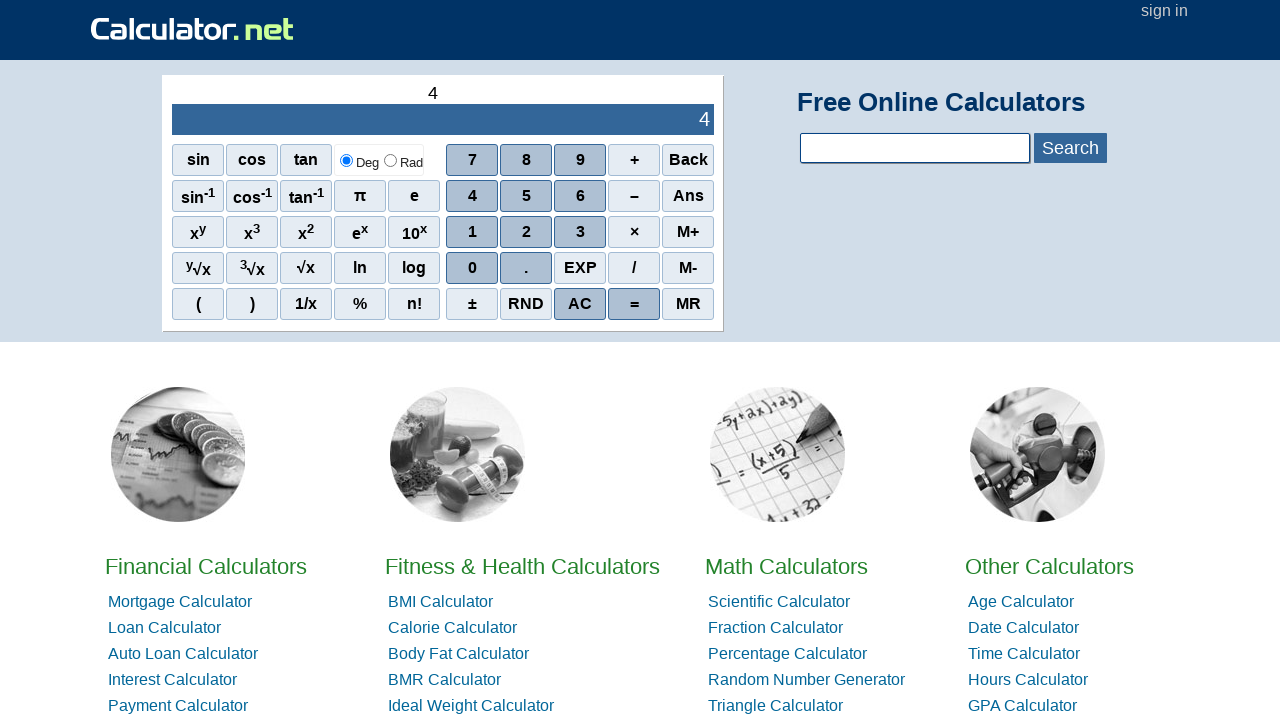

Clicked digit '2' at (526, 232) on xpath=//span[contains(text(),'2')]
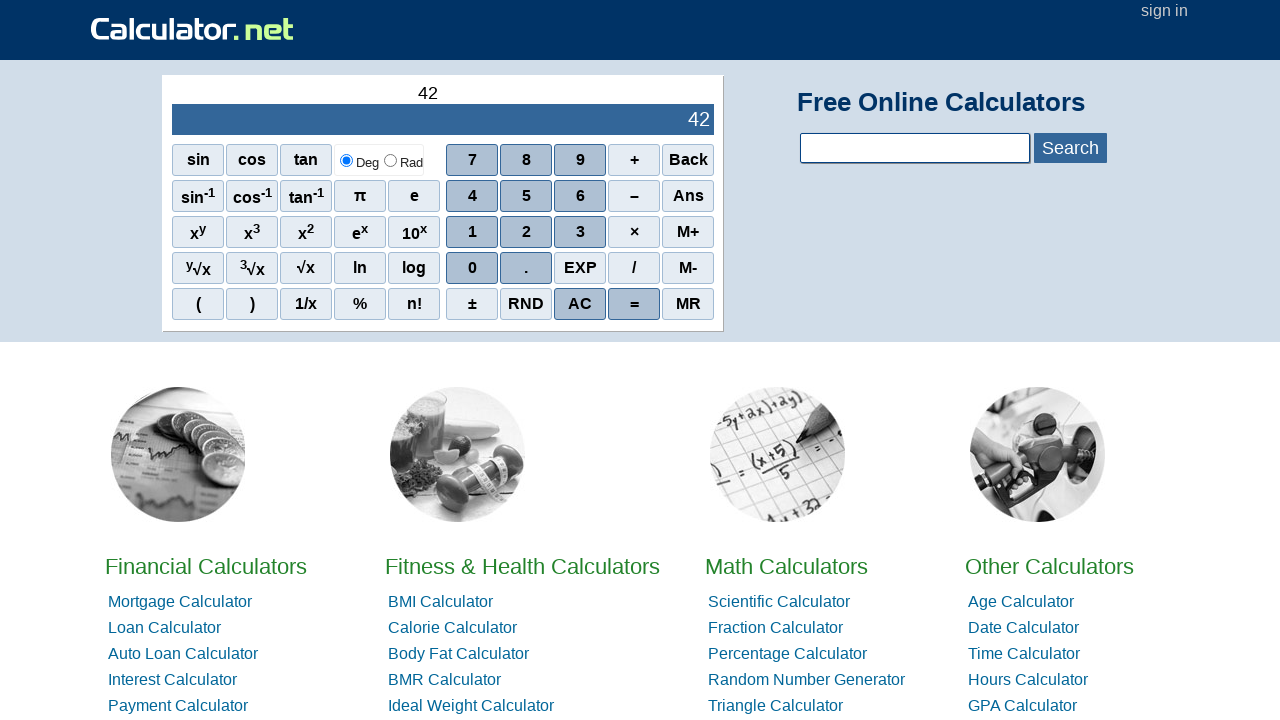

Clicked digit '3' to complete first number 423 at (580, 232) on xpath=//span[contains(text(),'3')]
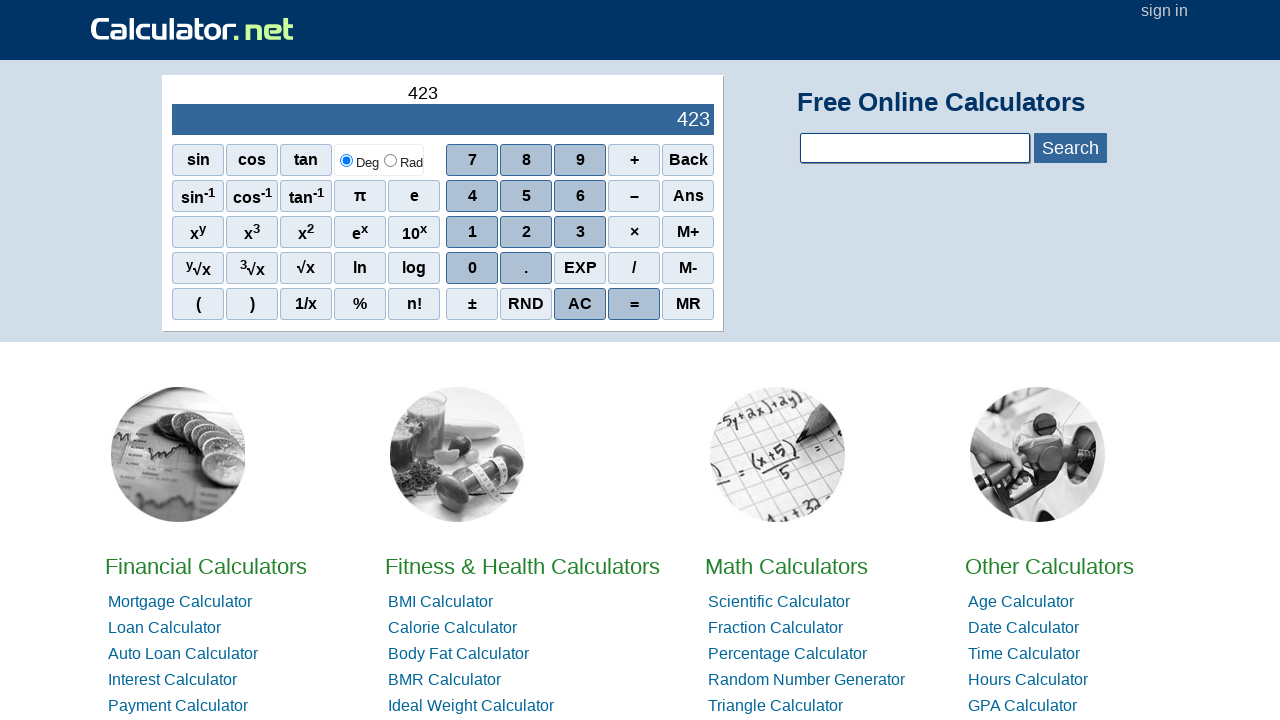

Clicked multiplication operator '×' at (634, 232) on xpath=//span[contains(text(),'×')]
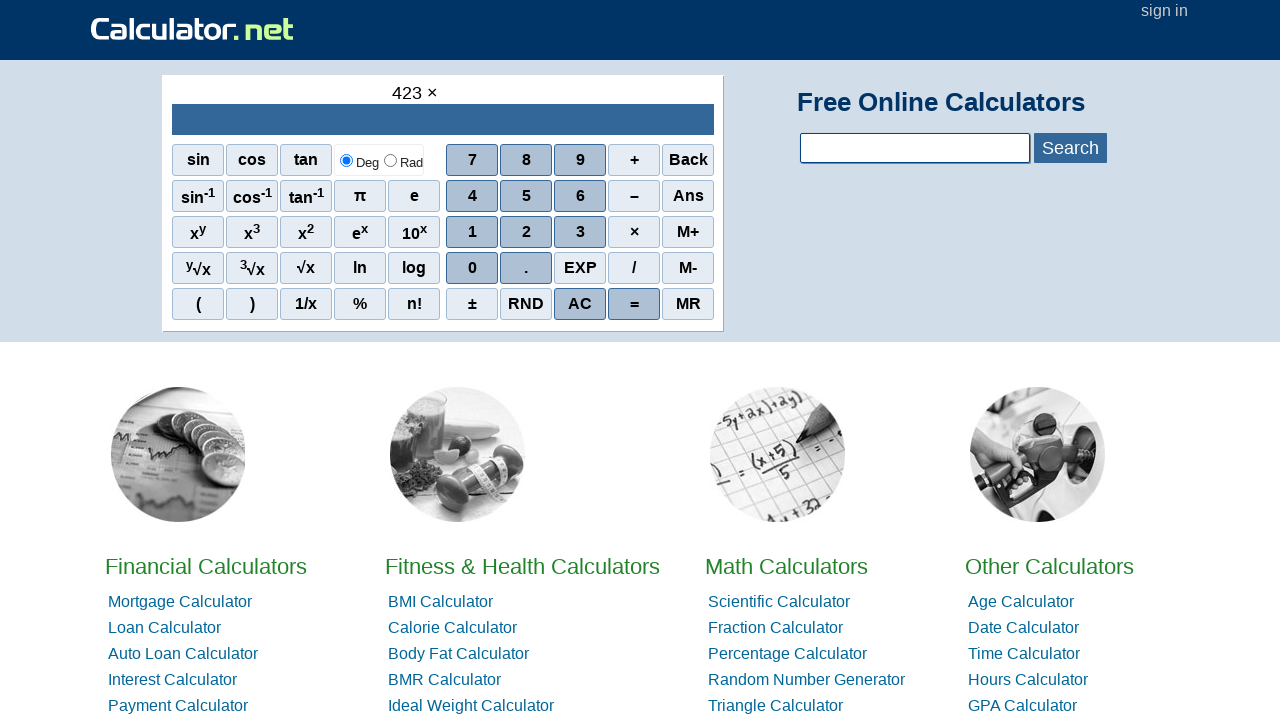

Clicked digit '5' at (526, 196) on xpath=//span[contains(text(),'5')]
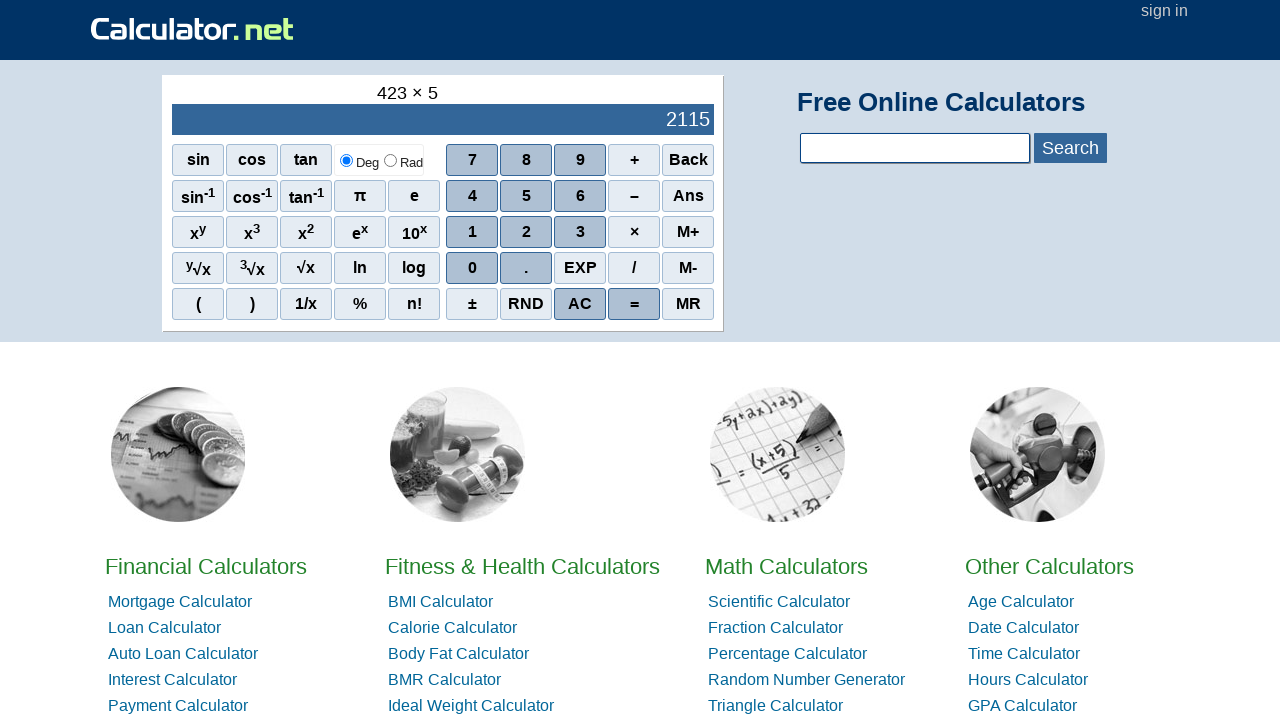

Clicked digit '2' at (526, 232) on xpath=//span[contains(text(),'2')]
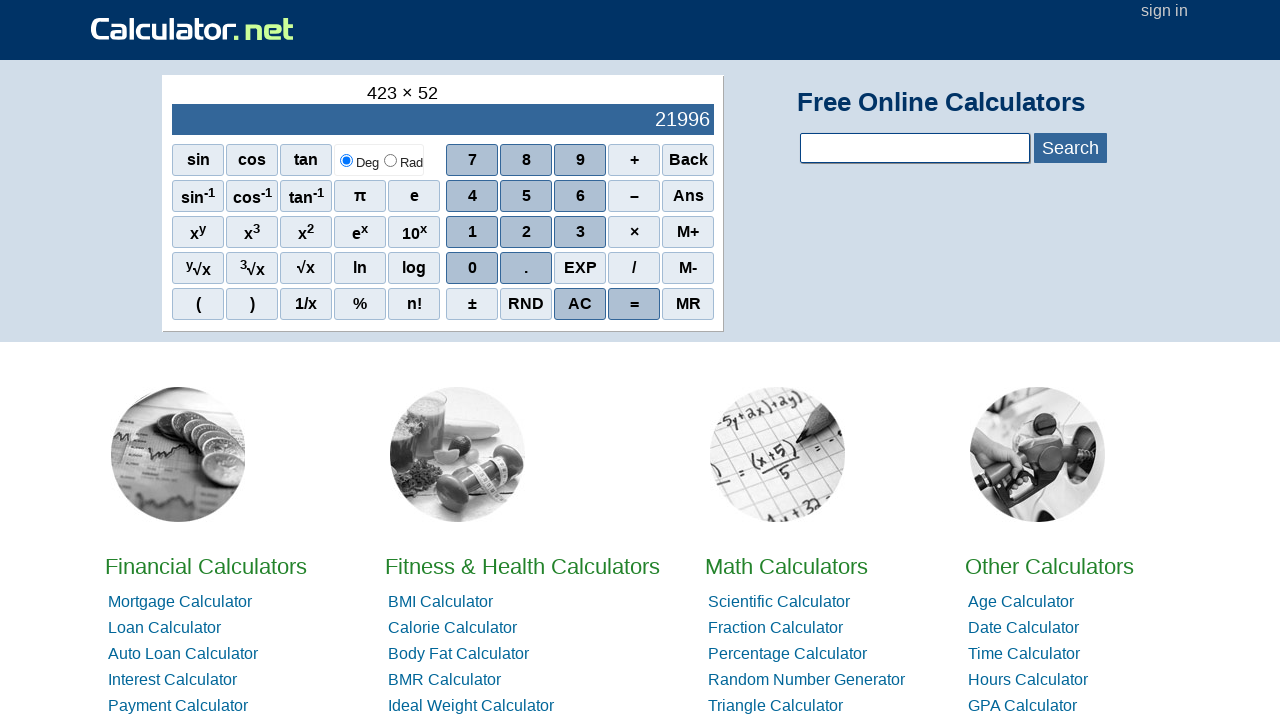

Clicked digit '5' to complete second number 525 at (526, 196) on xpath=//span[contains(text(),'5')]
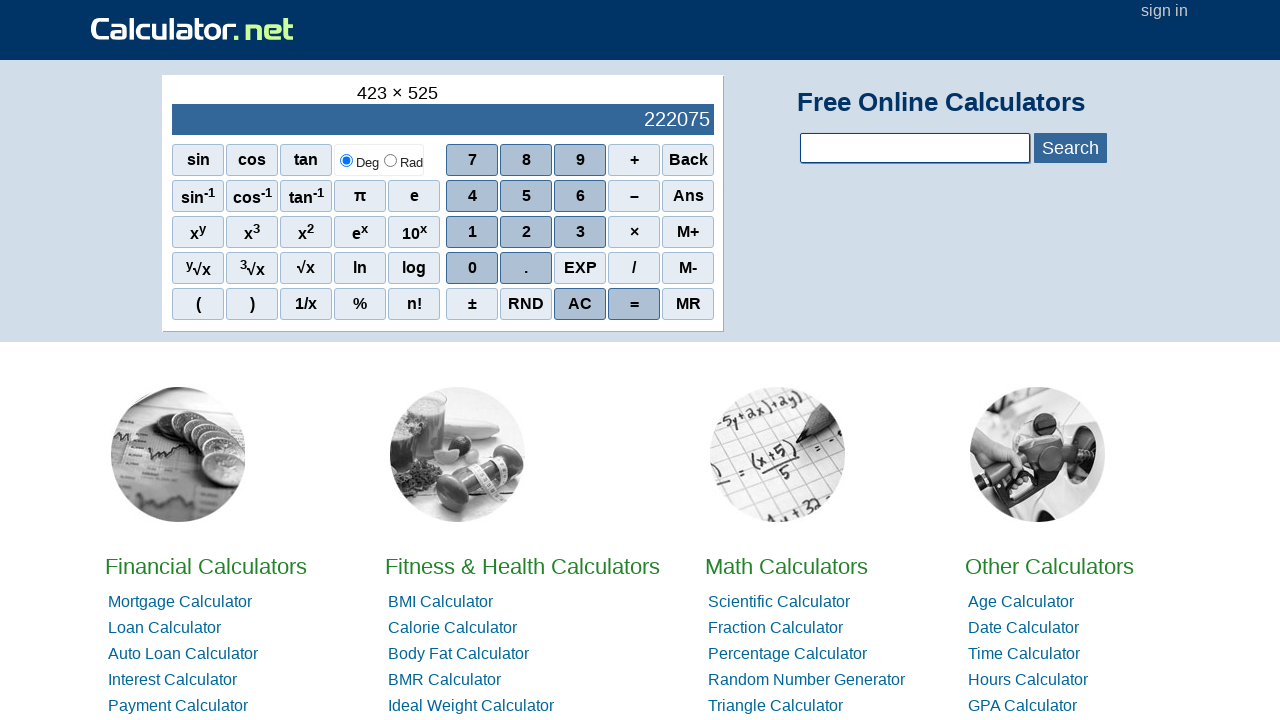

Clicked equals button to calculate result at (634, 304) on xpath=//span[contains(text(),'=')]
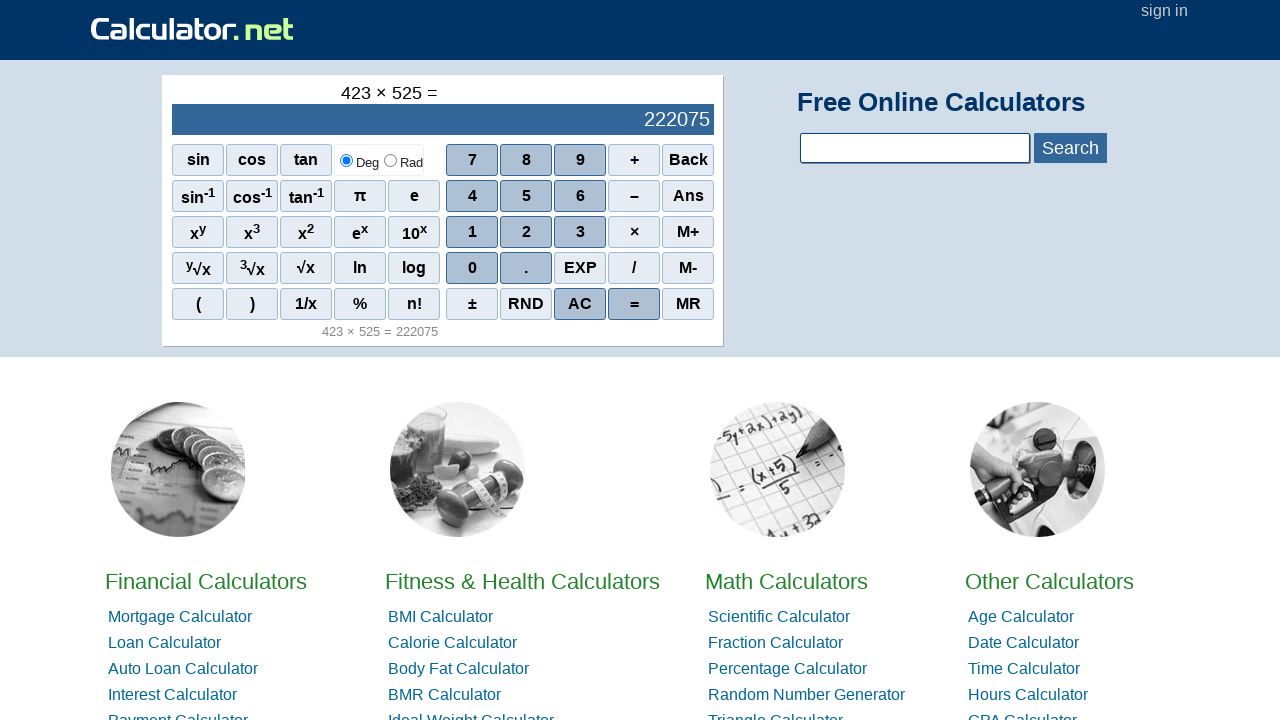

Result output element loaded
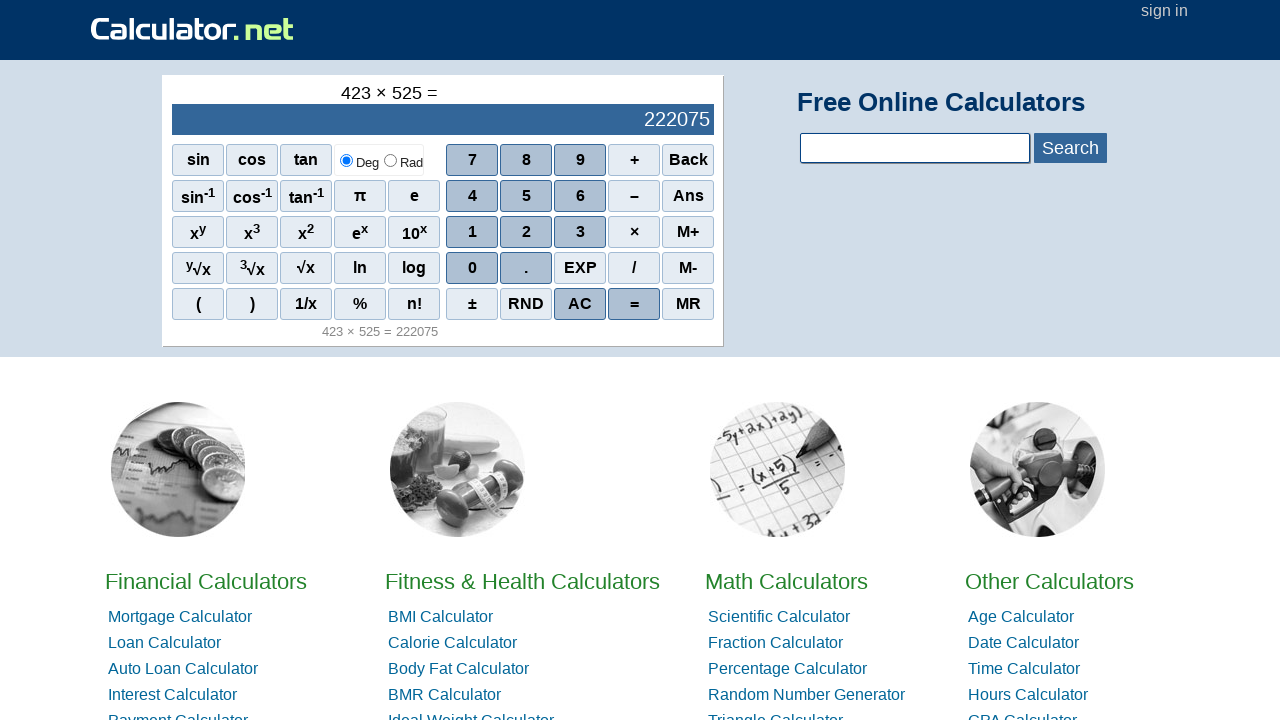

Retrieved result text: 222075
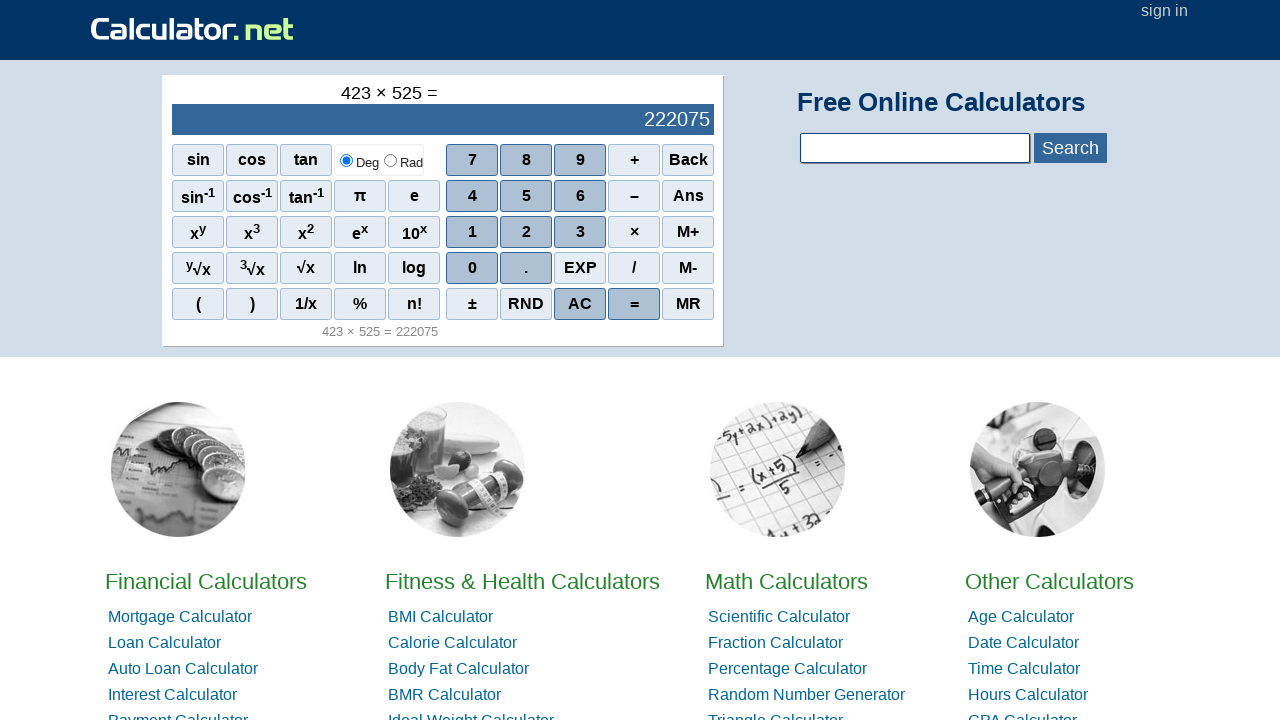

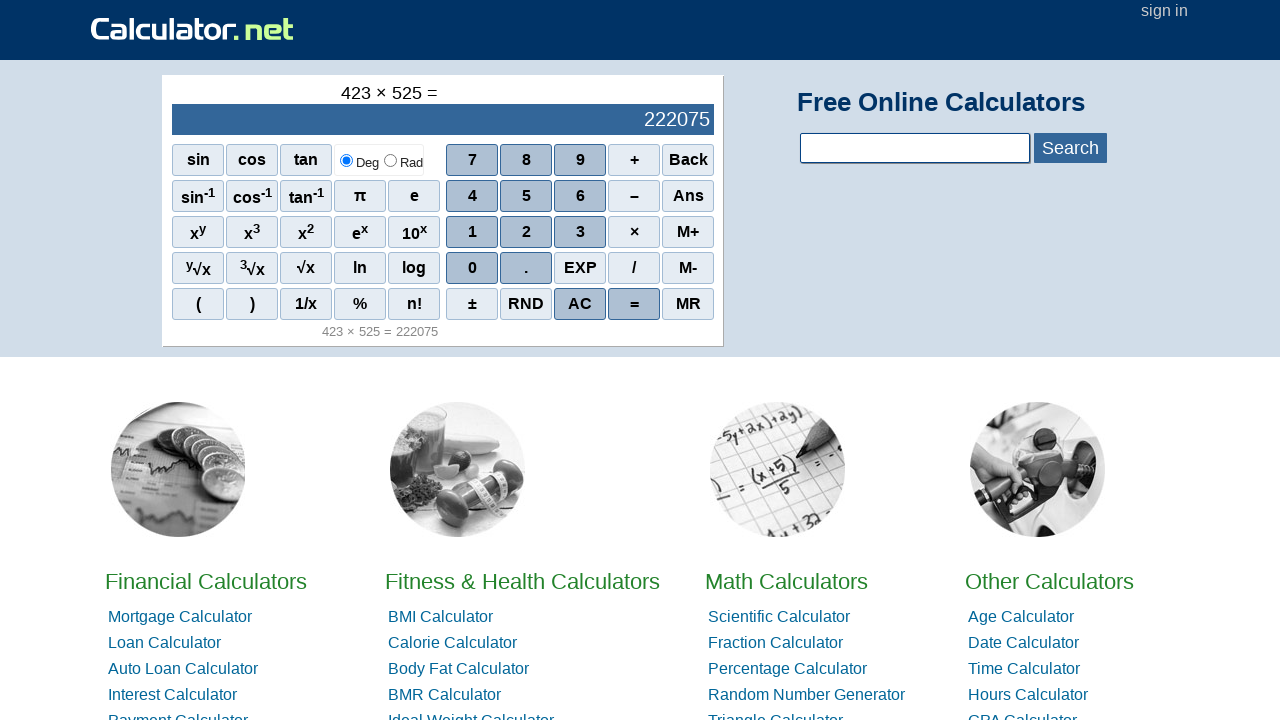